Navigates to Hepsiburada (Turkish e-commerce site) and sets the viewport to full screen dimensions, then retrieves the page title.

Starting URL: https://www.hepsiburada.com/

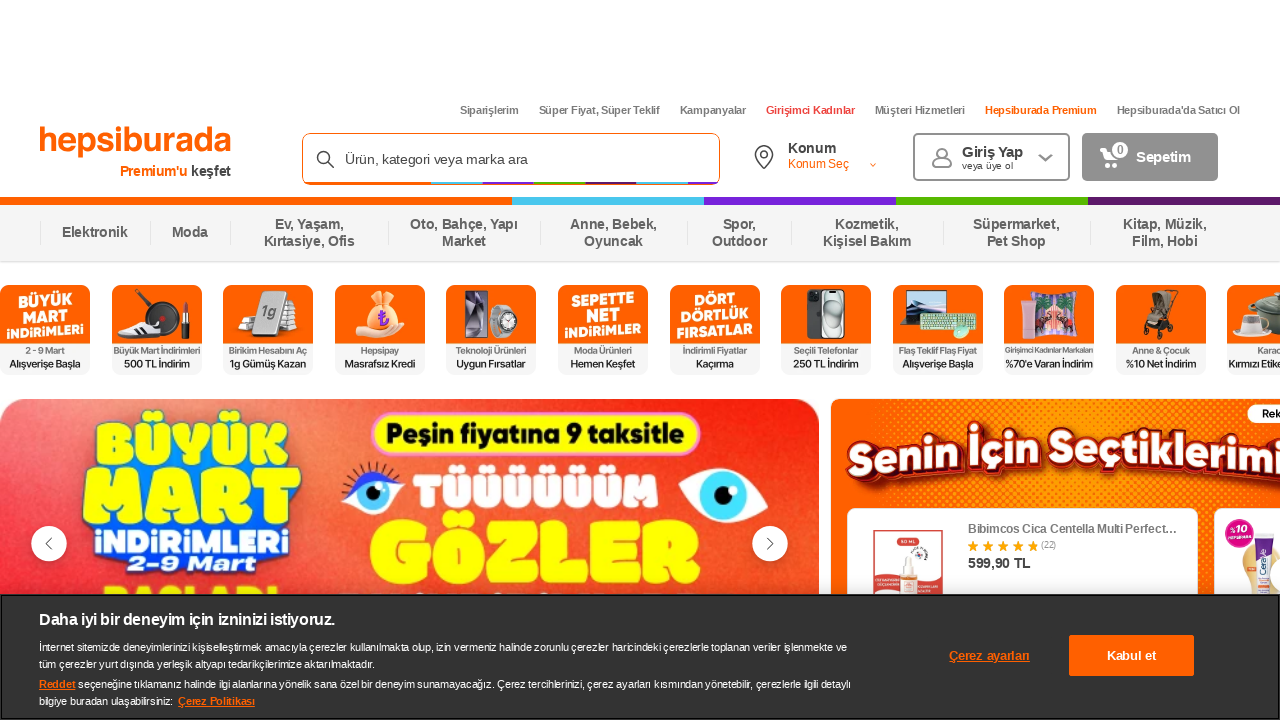

Navigated to Hepsiburada homepage
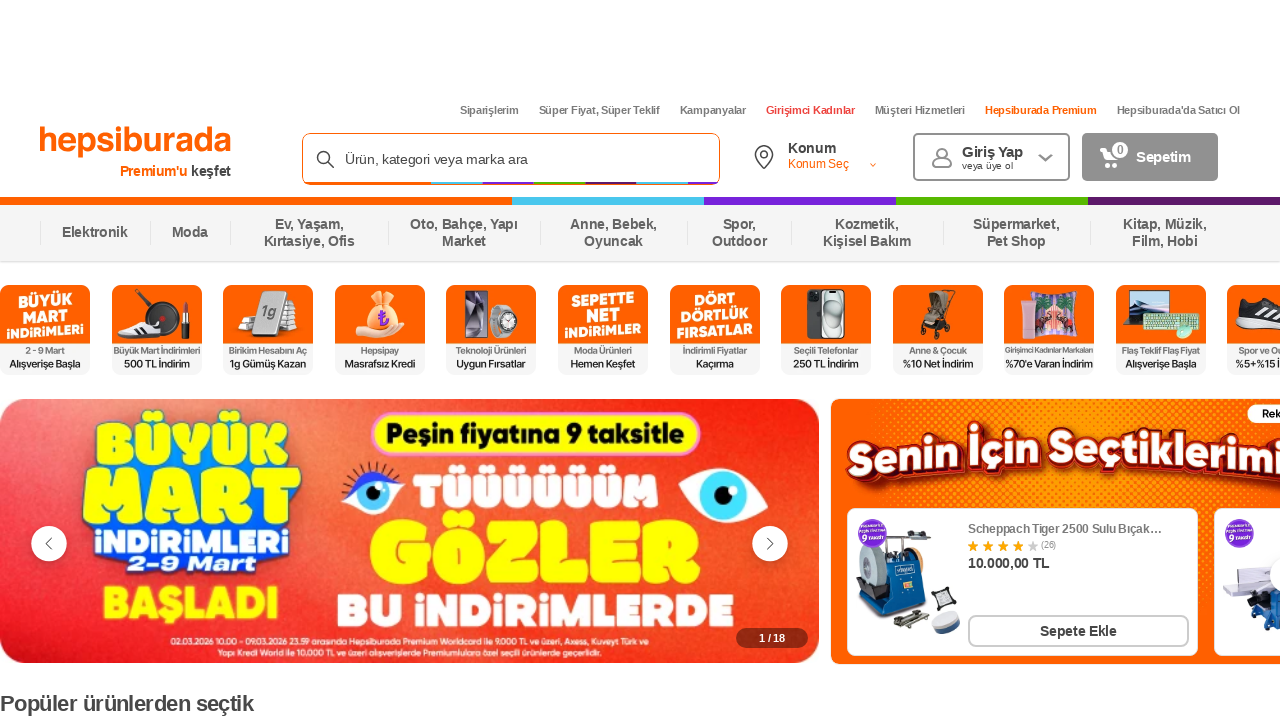

Set viewport to full screen dimensions (1920x1080)
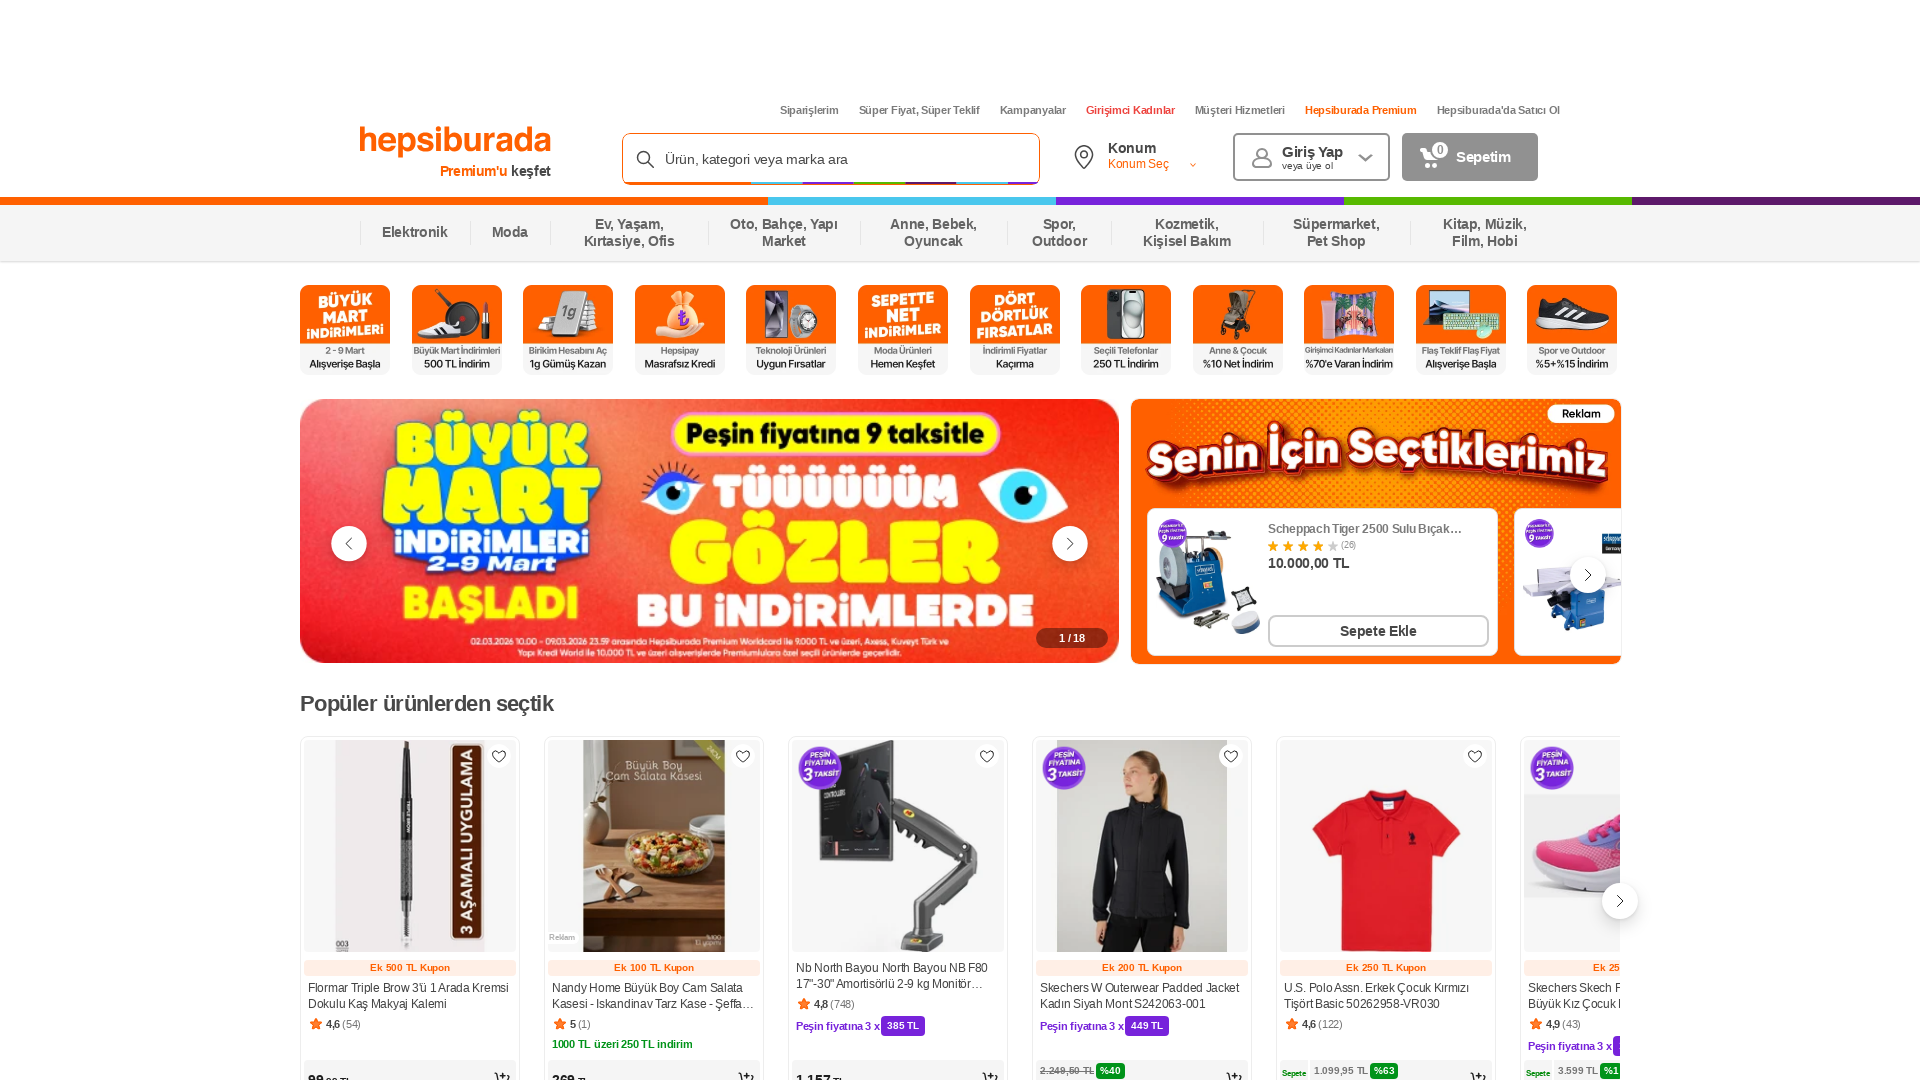

Retrieved page title: Türkiye'nin En Çok Tavsiye Edilen E-ticaret Markası Hepsiburada
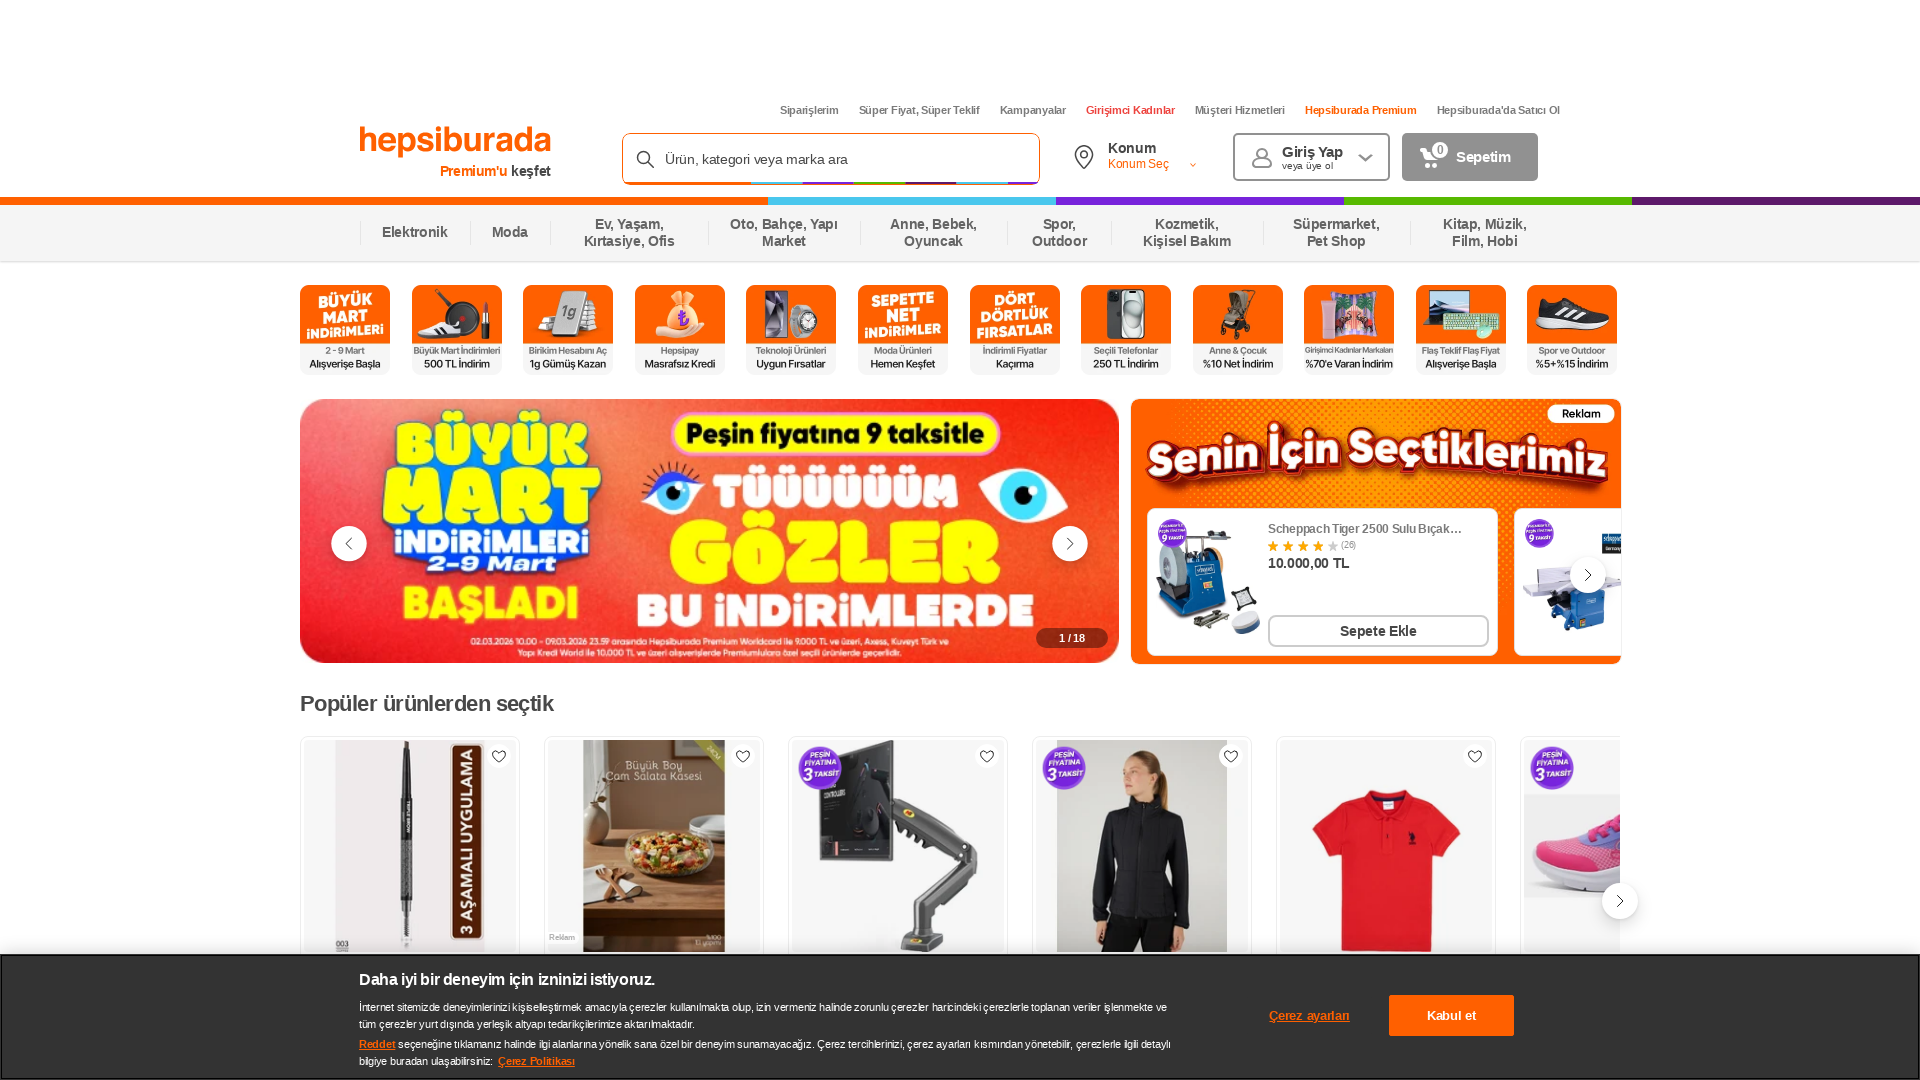

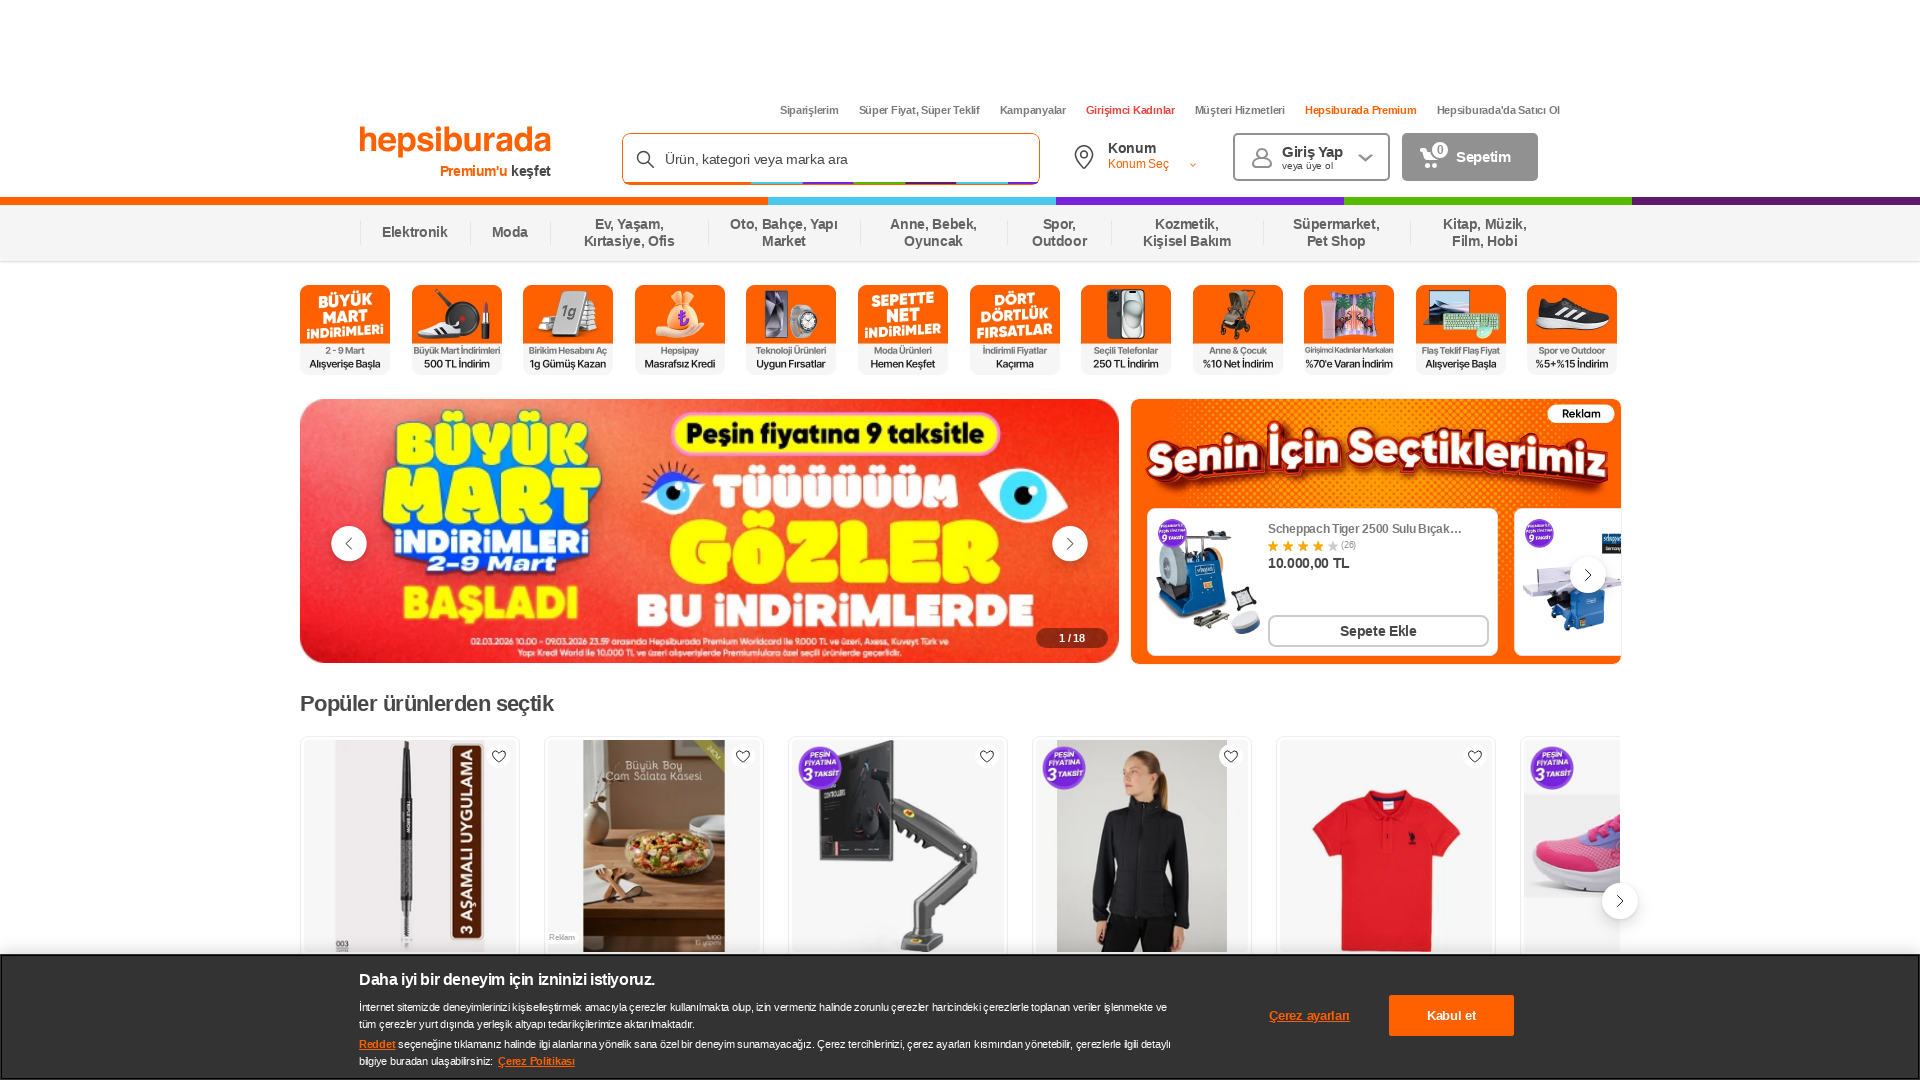